Tests prompt alert without entering a name, verifying the error message

Starting URL: https://igorsmasc.github.io/alertas_atividade_selenium/

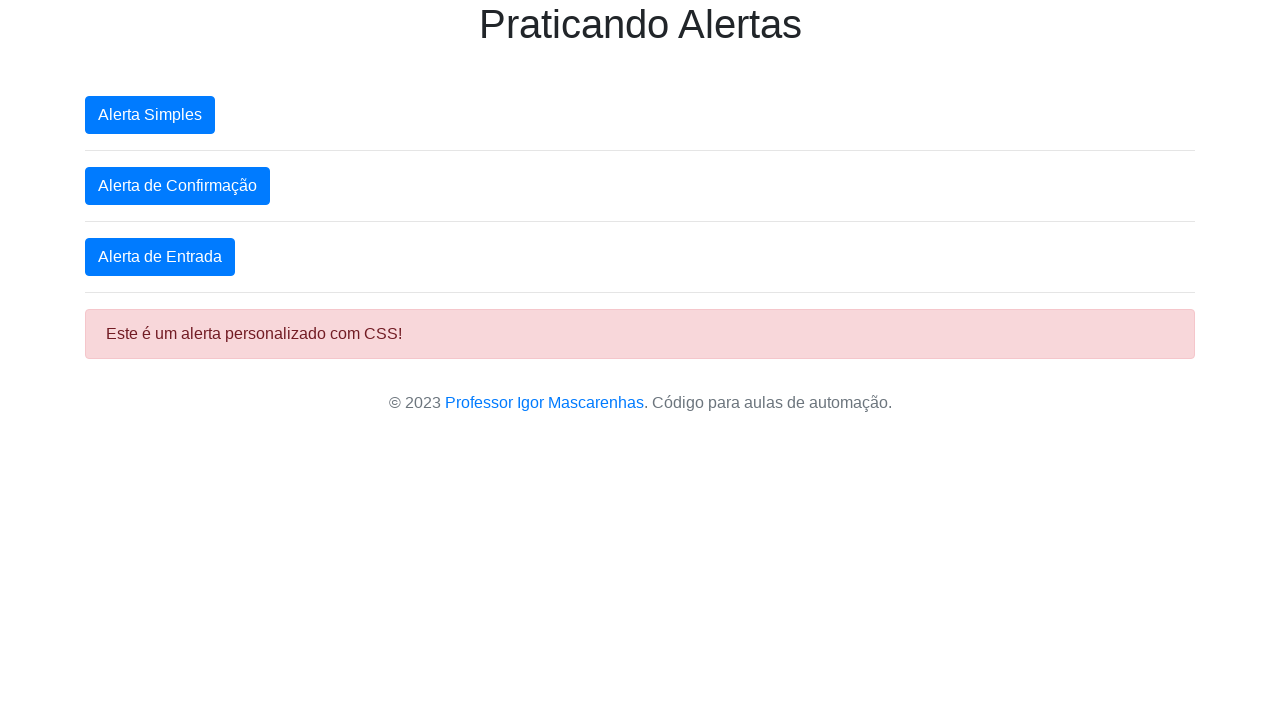

Registered dialog handler for prompt and error message dialogs
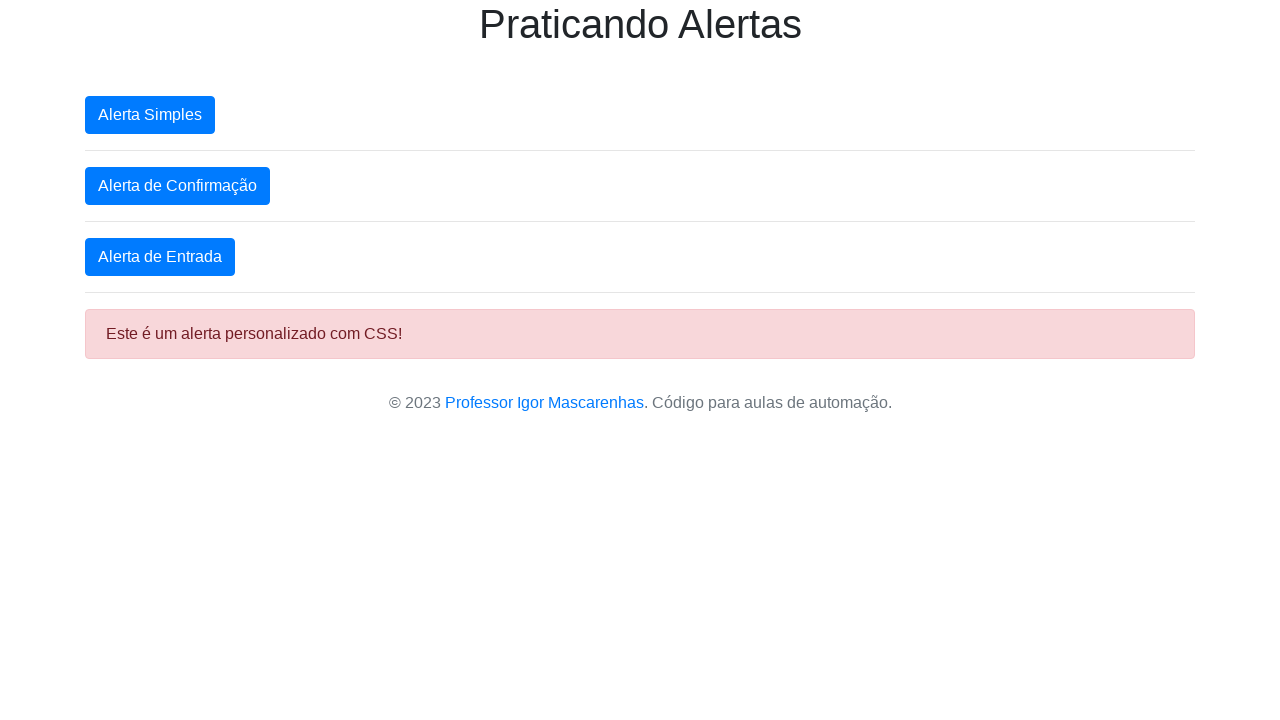

Clicked button to trigger prompt alert without entering name at (160, 257) on xpath=/html/body/div/button[3]
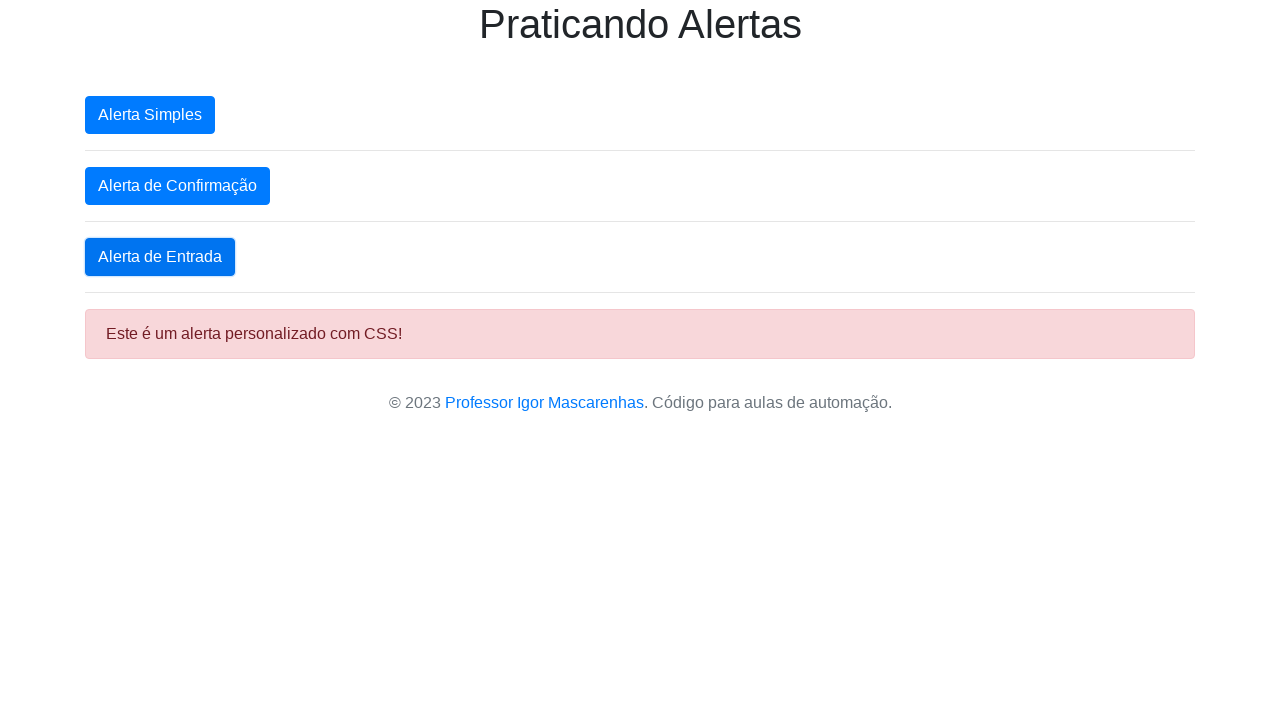

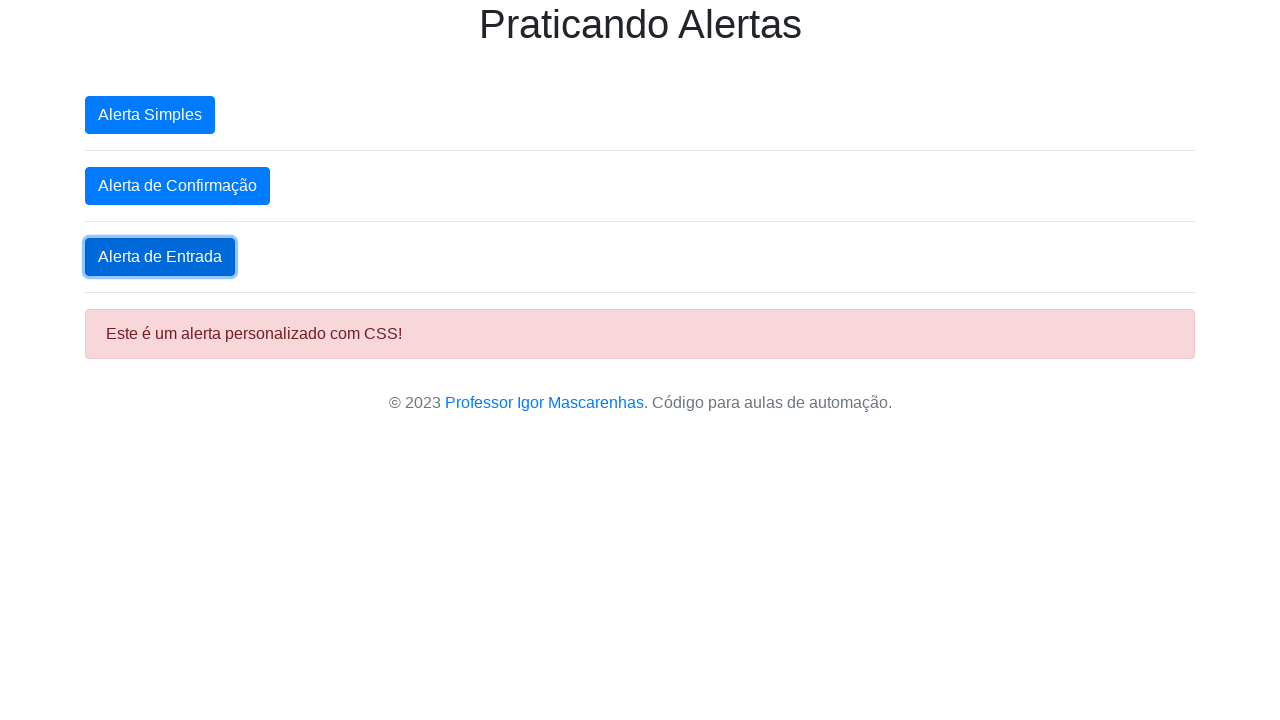